Tests multiple window handling by clicking a link that opens a new window, then switching between the original window and the new window using window handles by index, verifying the page titles of each.

Starting URL: https://the-internet.herokuapp.com/windows

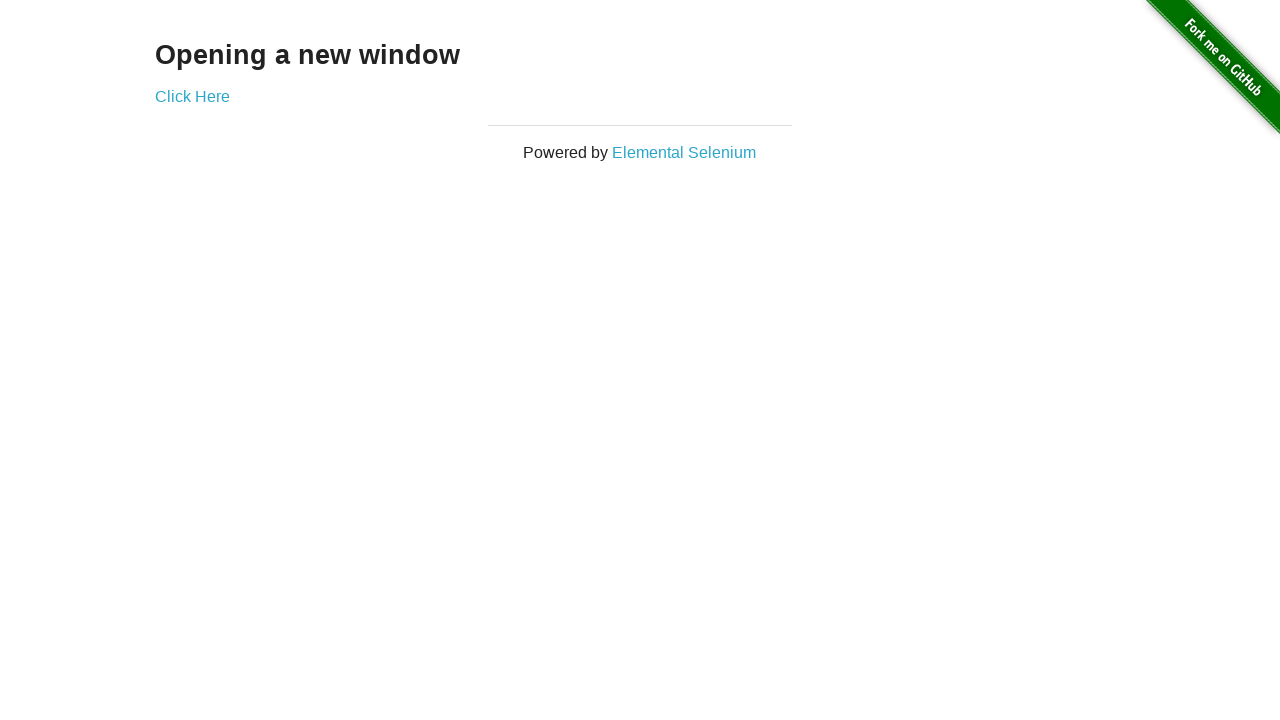

Clicked link to open new window at (192, 96) on .example a
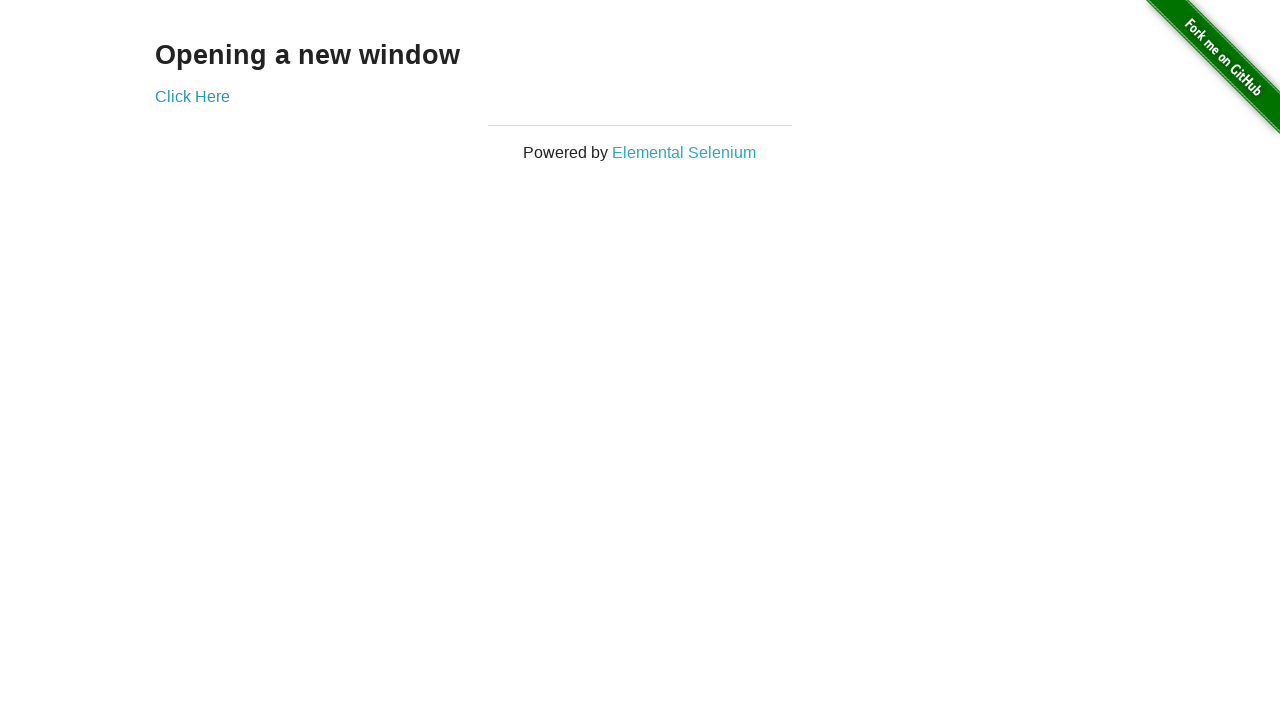

Waited 1000ms for new window to open
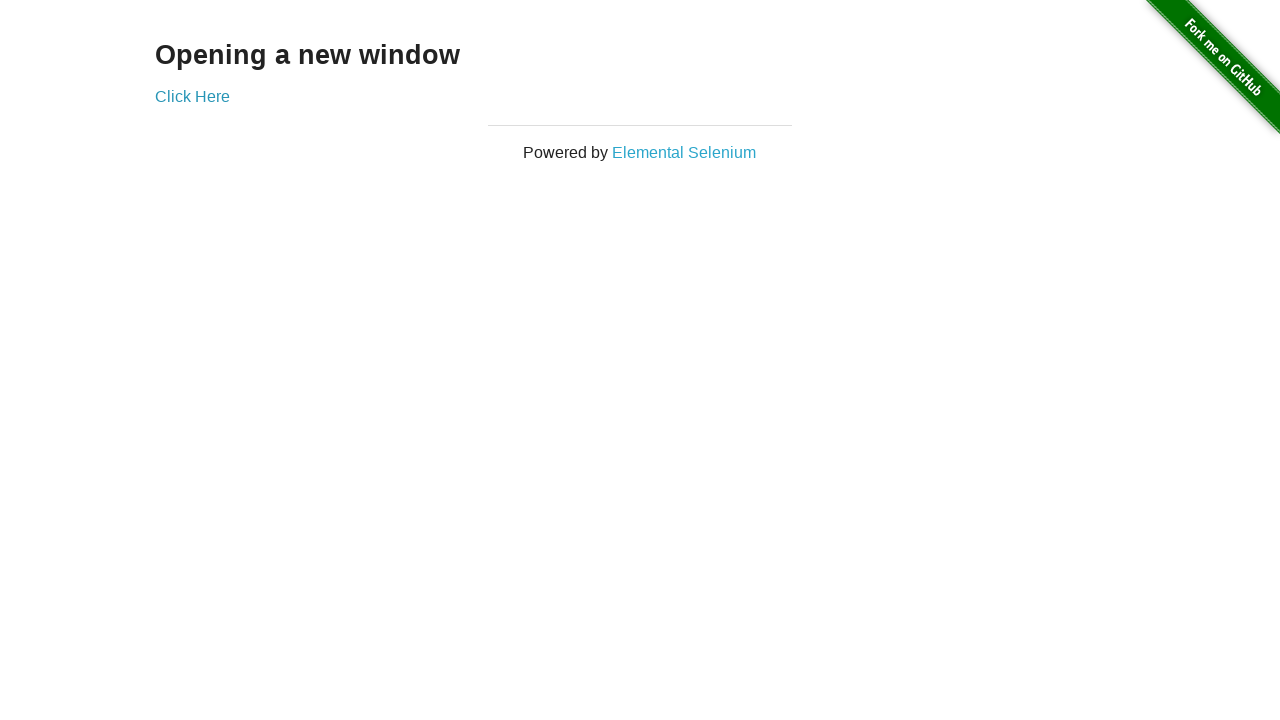

Retrieved all pages from context
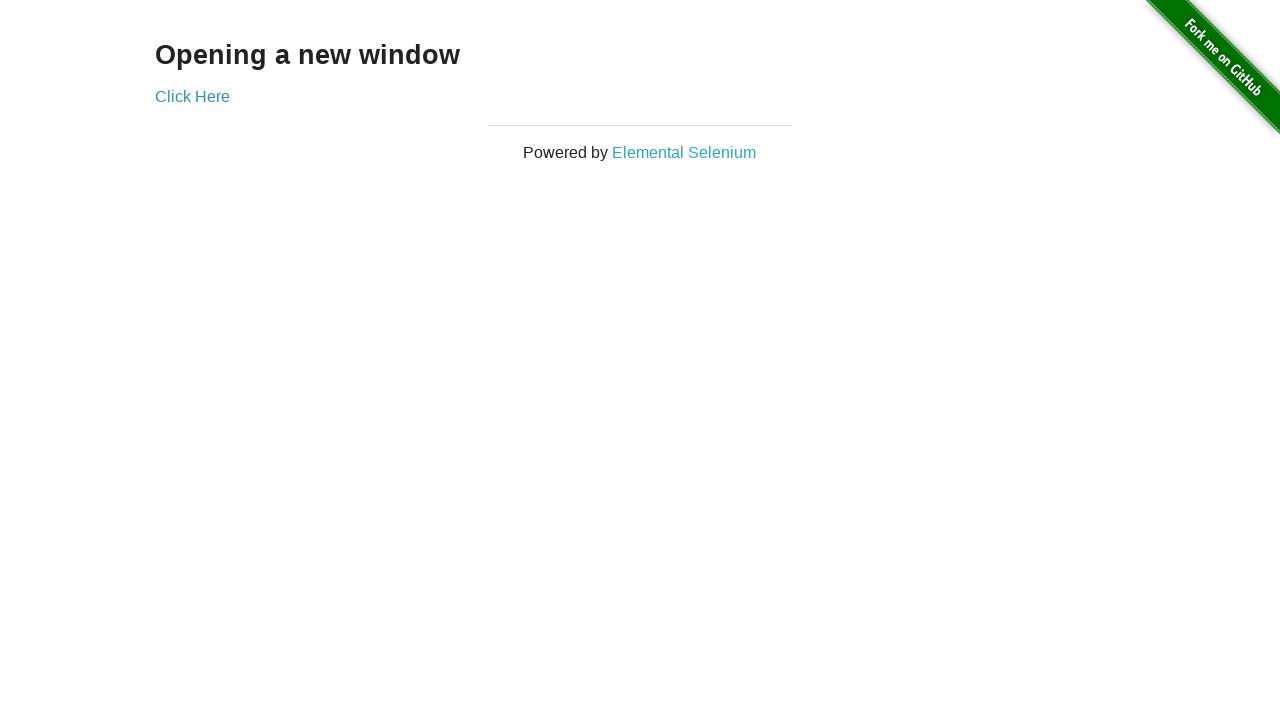

Selected first page (original window)
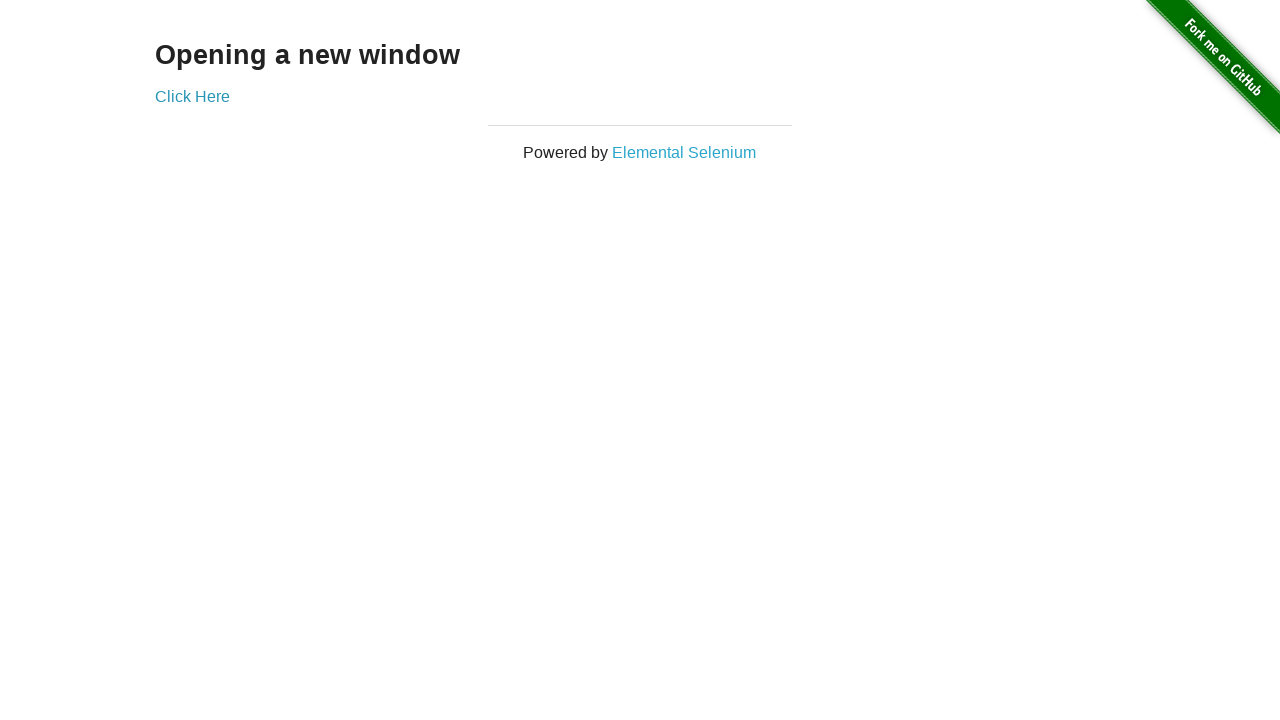

Verified original page title is 'The Internet'
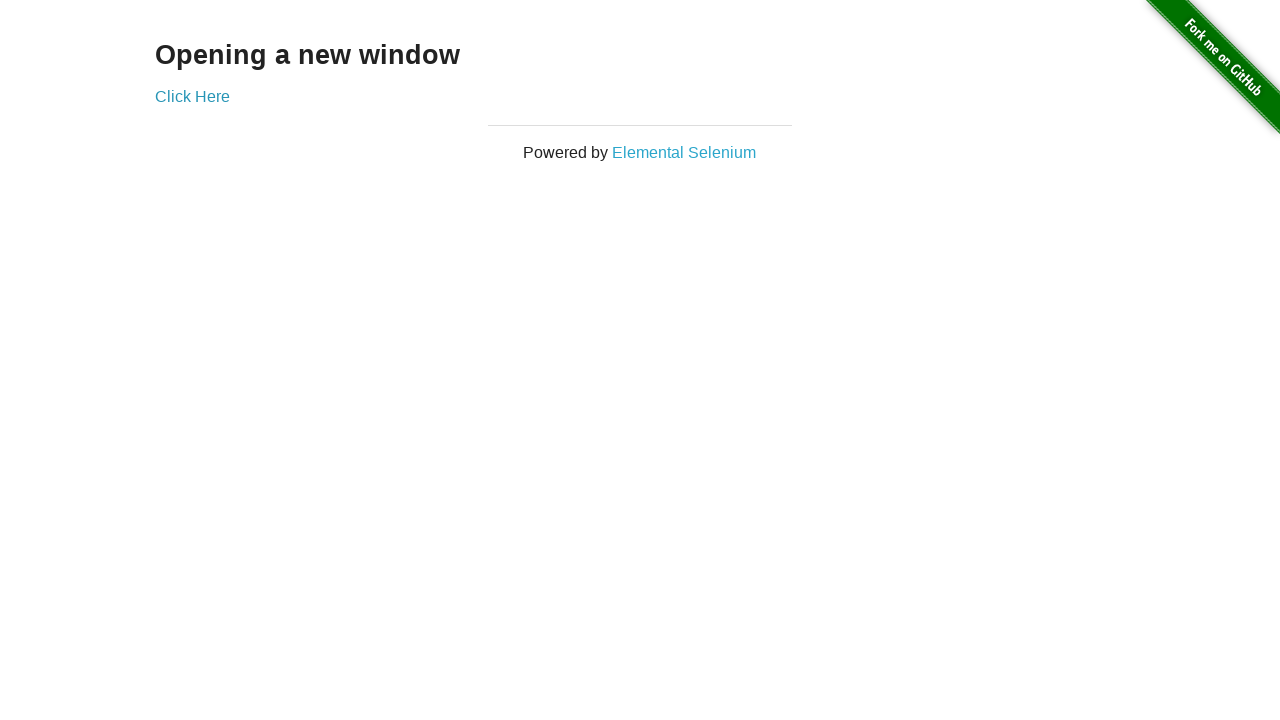

Selected last page (new window)
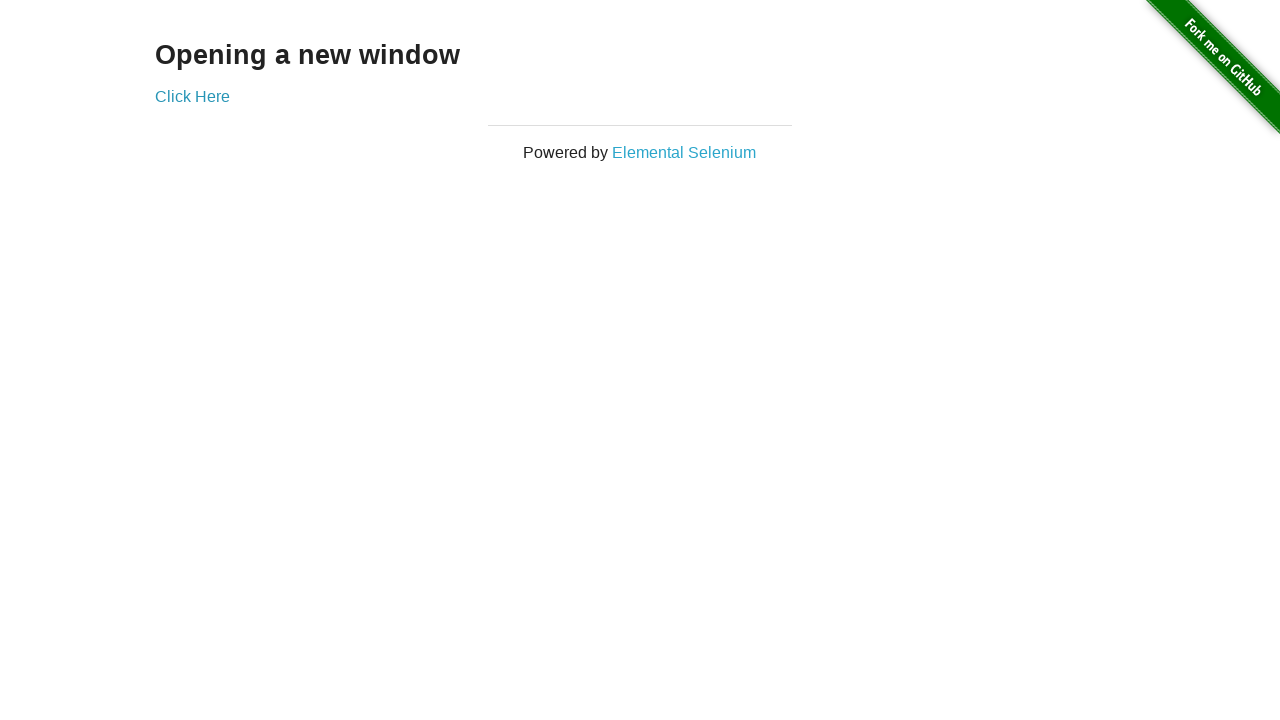

Waited for new window document title to load
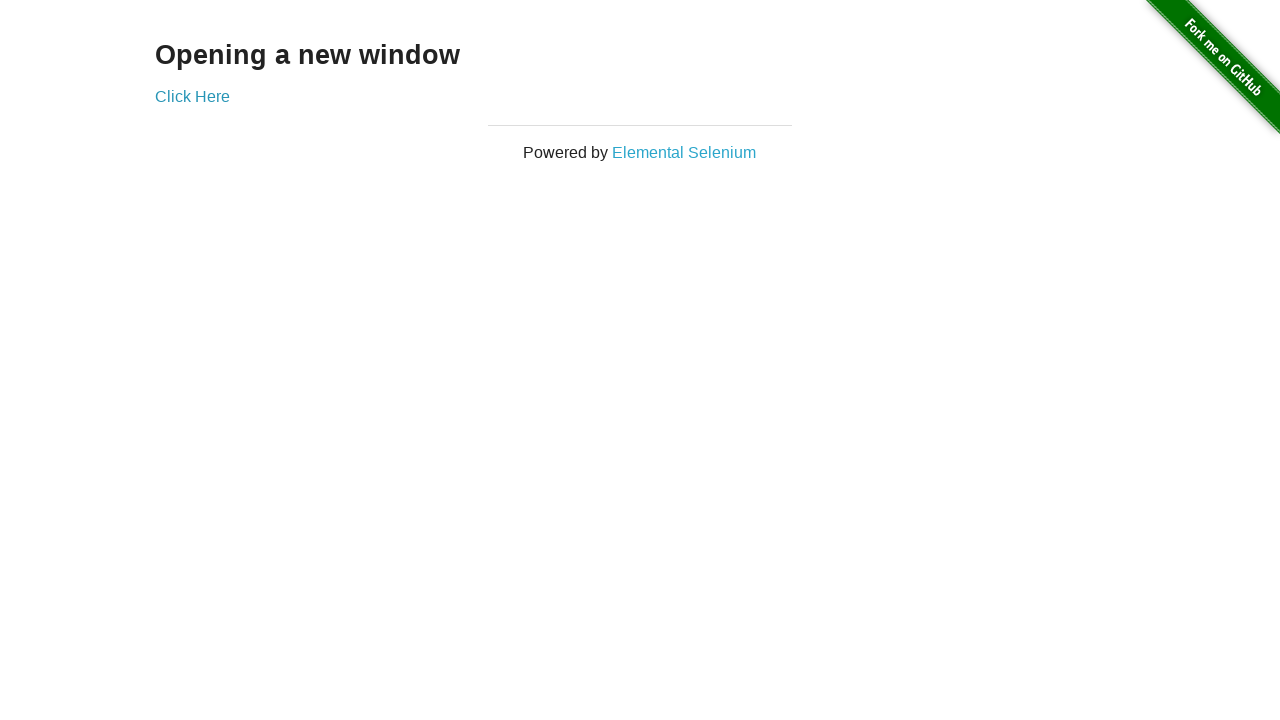

Verified new window page title is 'New Window'
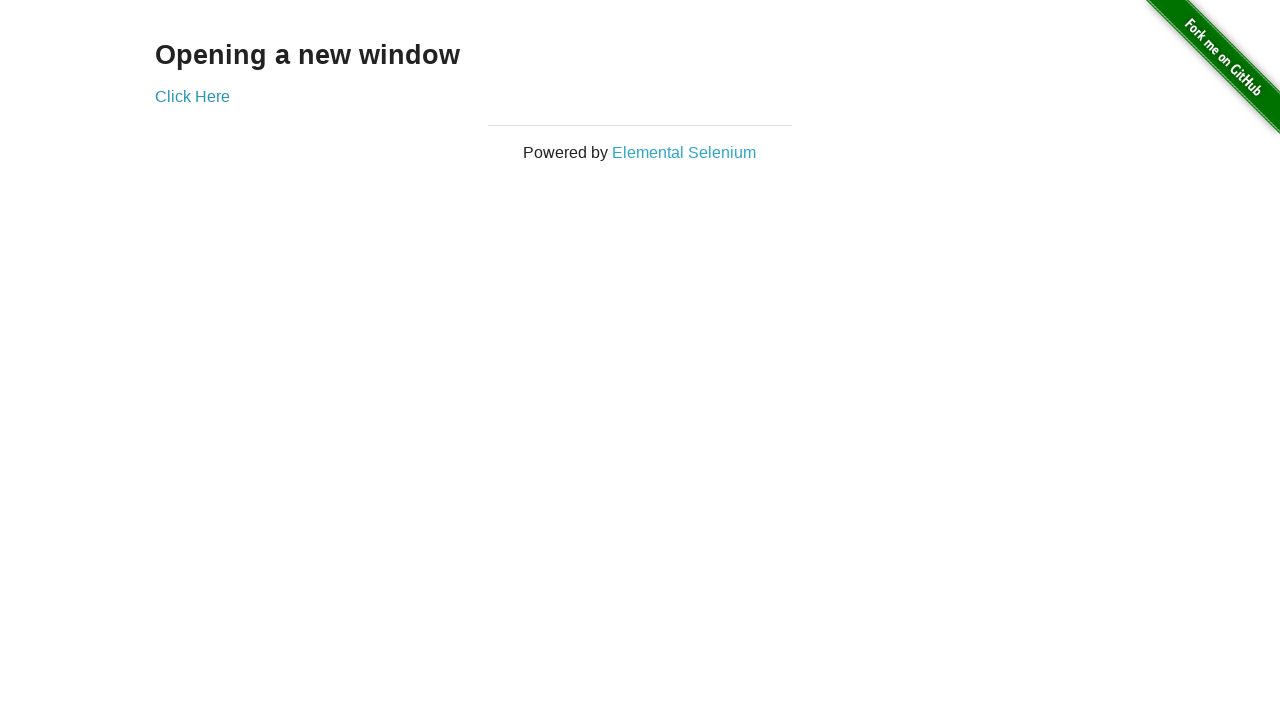

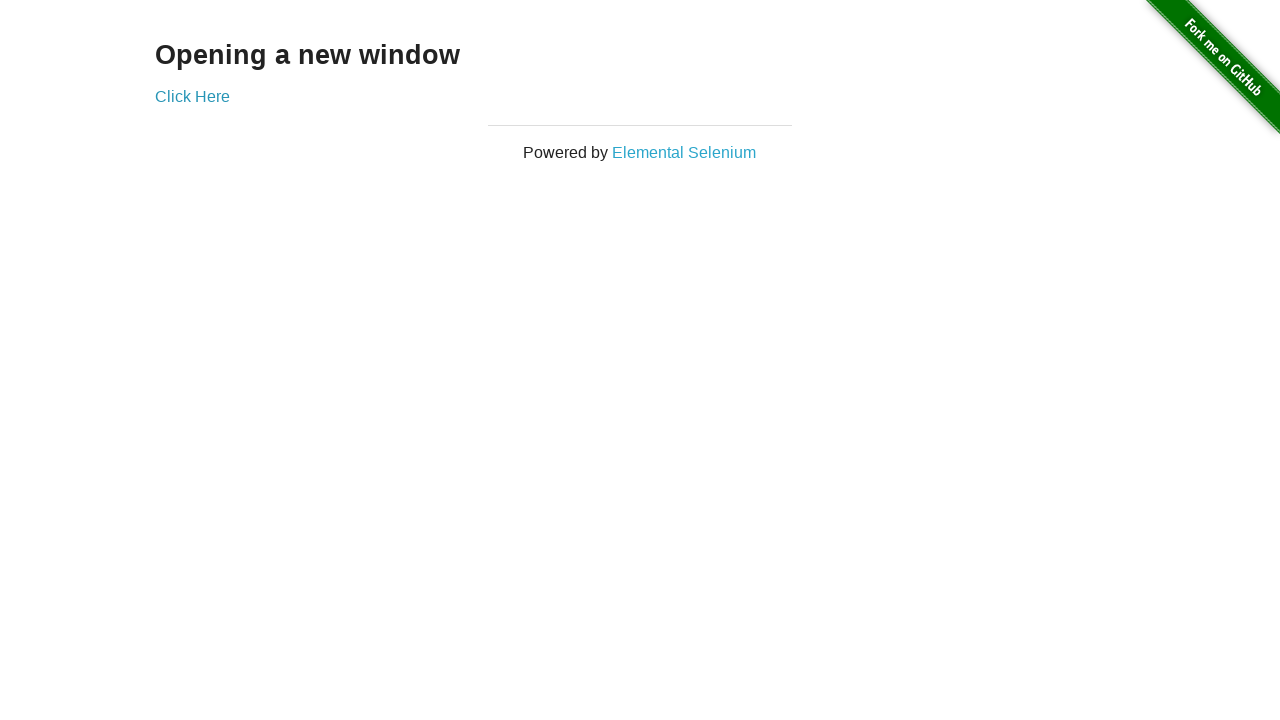